Tests custom radio button and checkbox interactions on a Google Form by selecting a radio option, verifying selection, then clicking a checkbox and selecting all checkboxes on the form

Starting URL: https://docs.google.com/forms/d/e/1FAIpQLSfiypnd69zhuDkjKgqvpID9kwO29UCzeCVrGGtbNPZXQok0jA/viewform

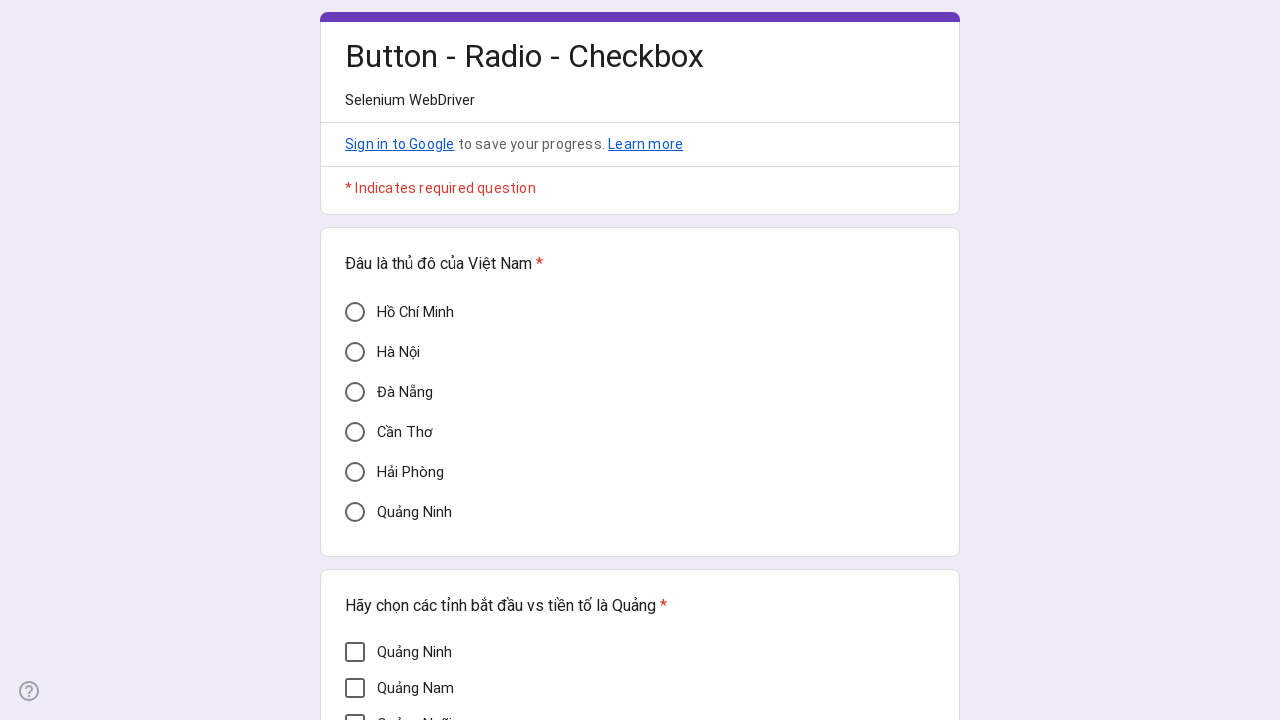

Form loaded and Hanoi radio button selector found
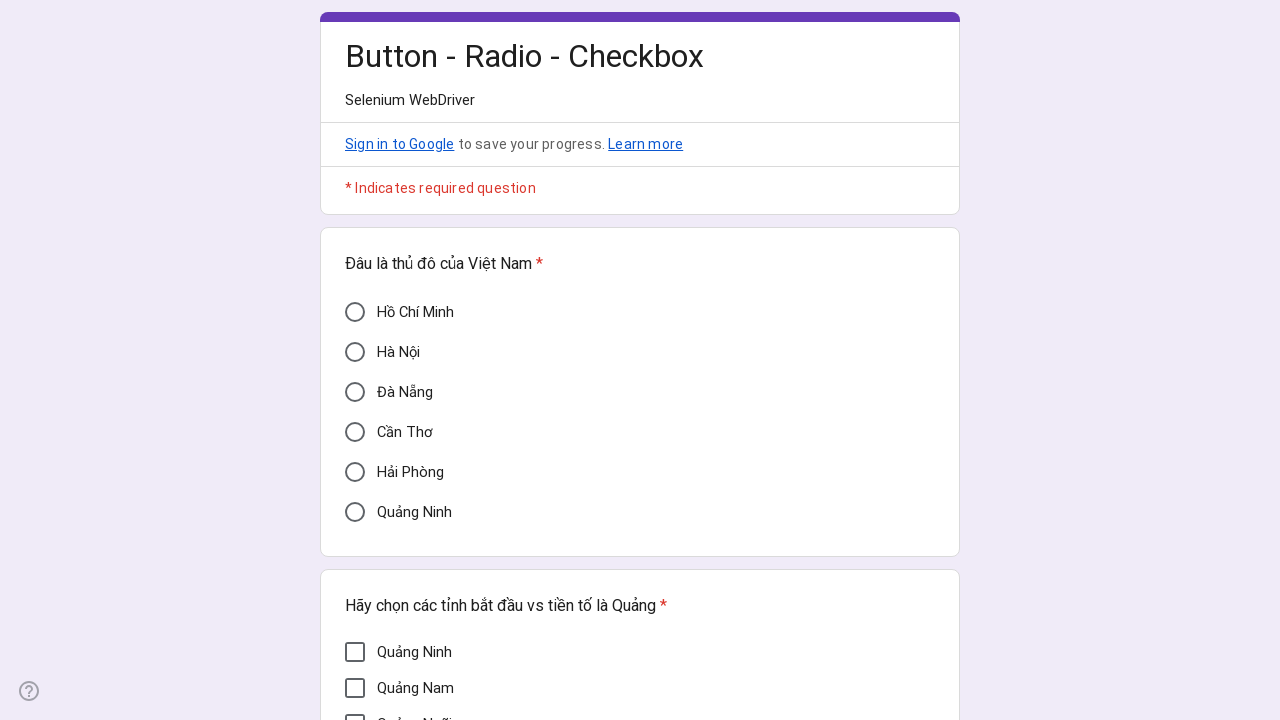

Clicked on Hanoi radio button at (355, 352) on div[data-value='Hà Nội']
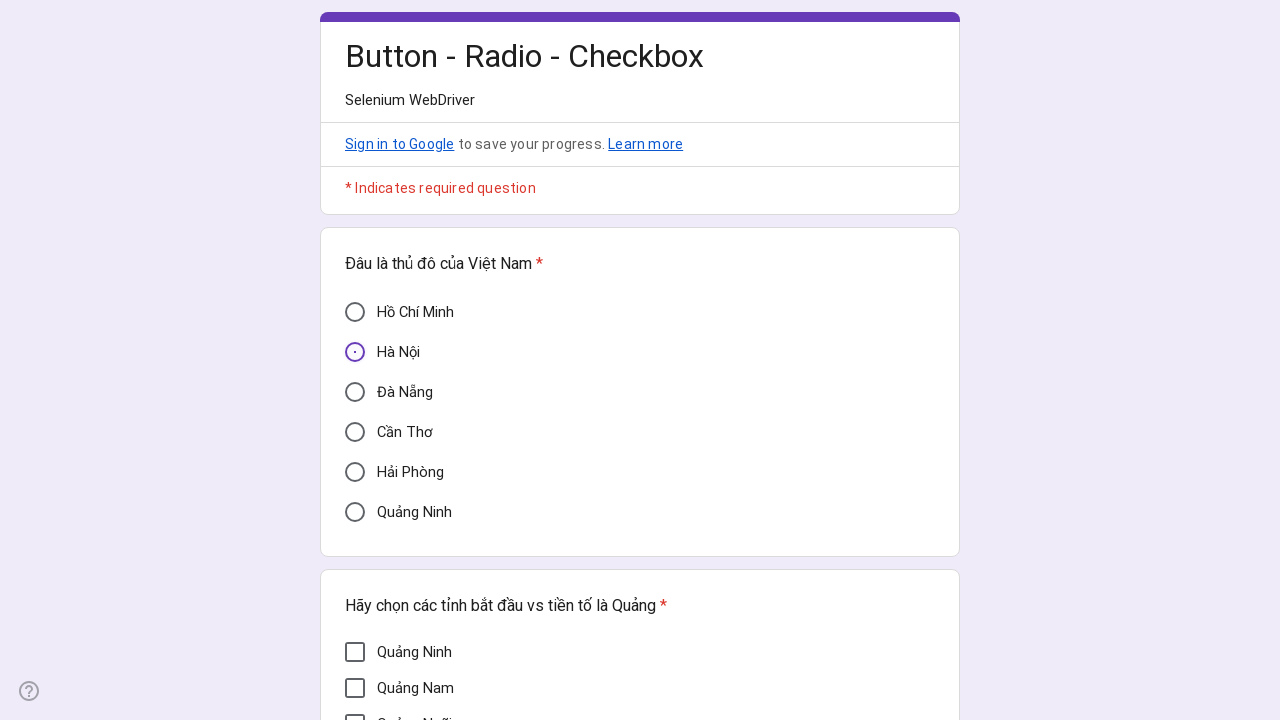

Verified Hanoi radio button is selected
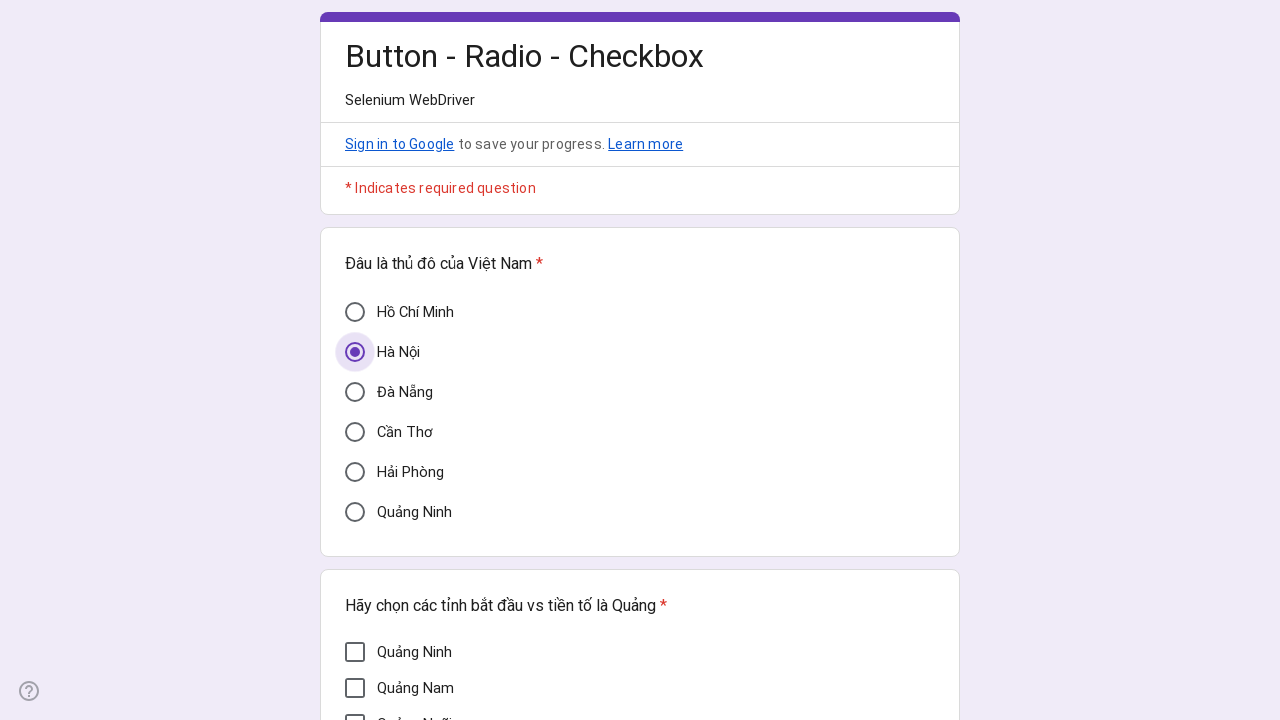

Clicked on Mì Quảng checkbox at (355, 375) on div[aria-label='Mì Quảng']
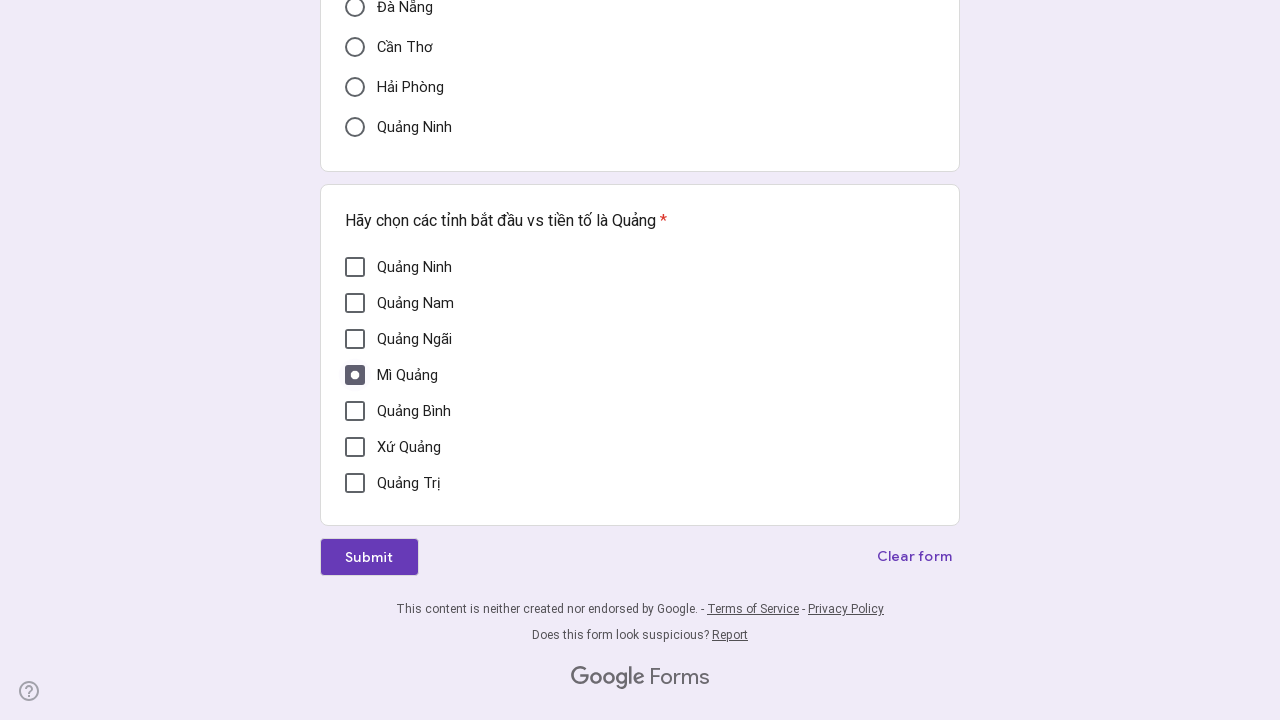

Waited for checkbox selection to register
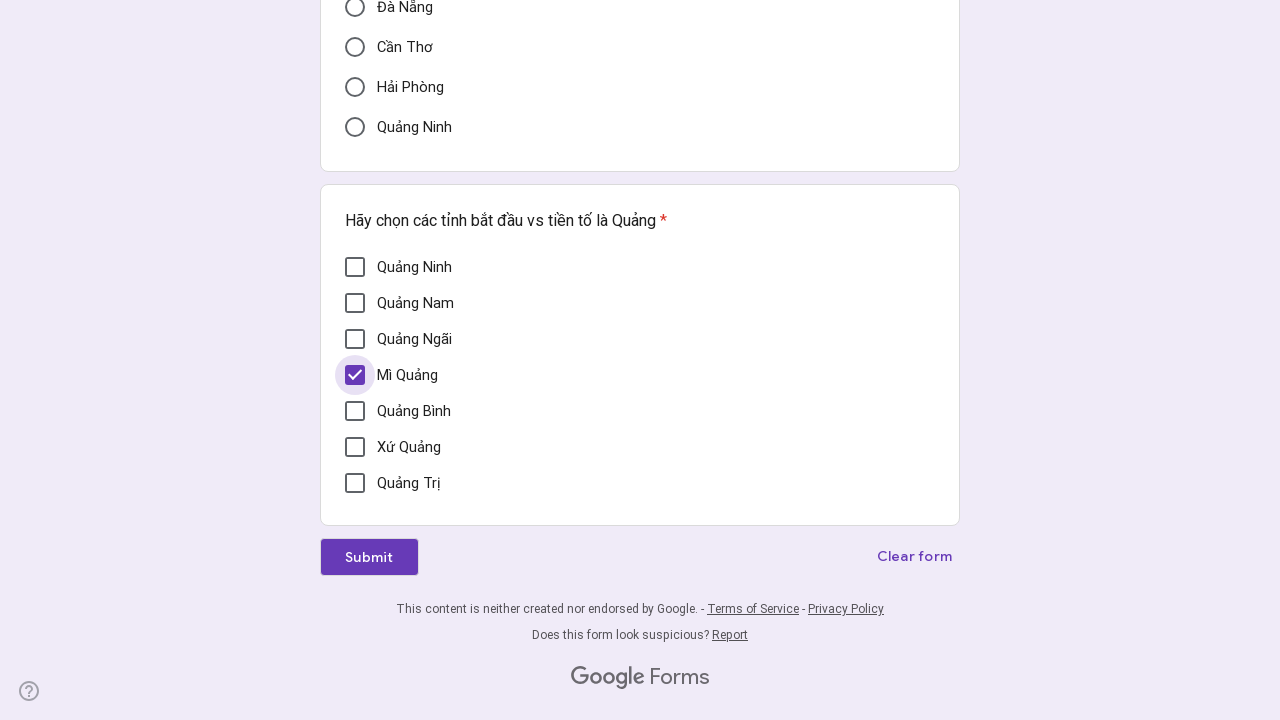

Located all checkbox elements on the form
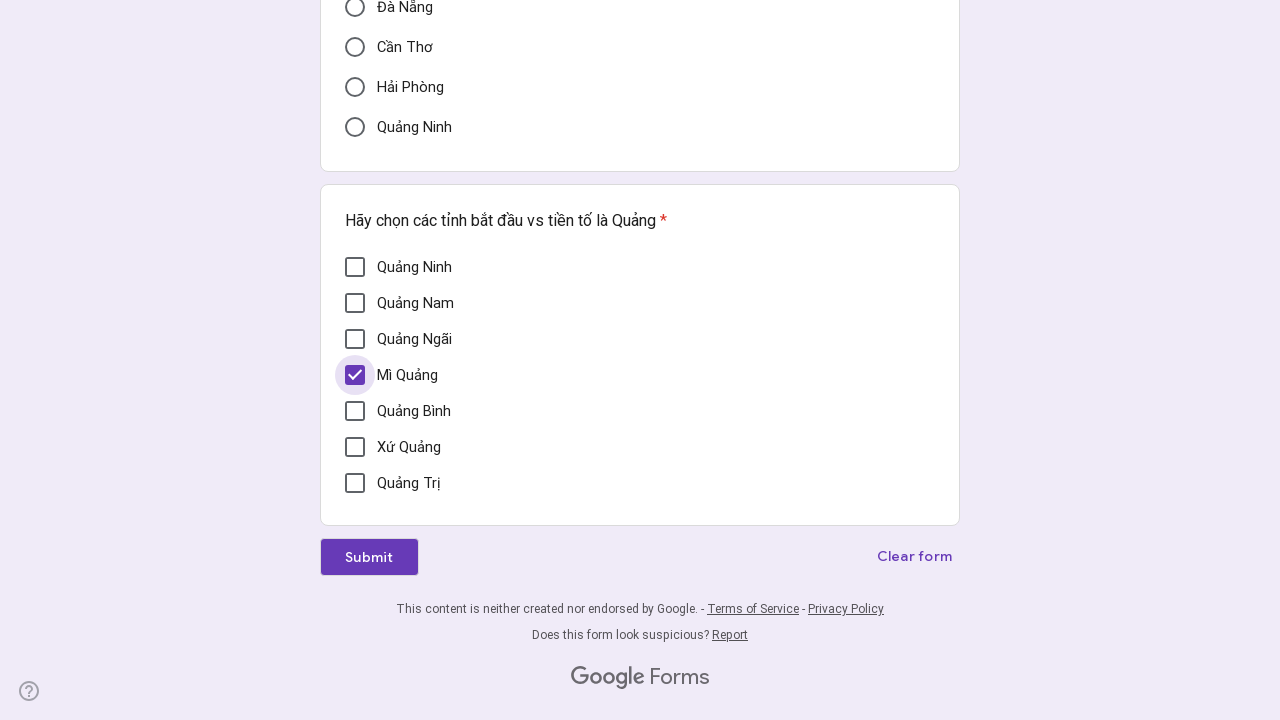

Found 7 checkboxes on the form
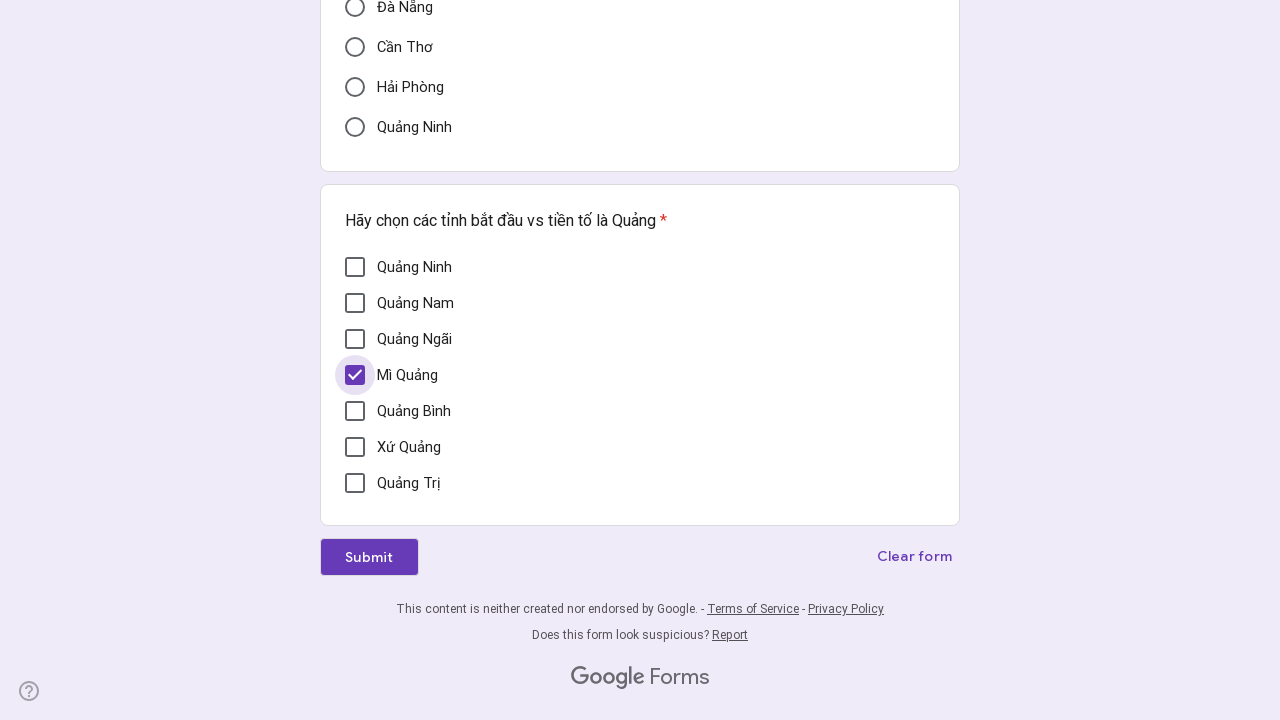

Clicked unchecked checkbox at index 0 at (355, 267) on div[role='checkbox'] >> nth=0
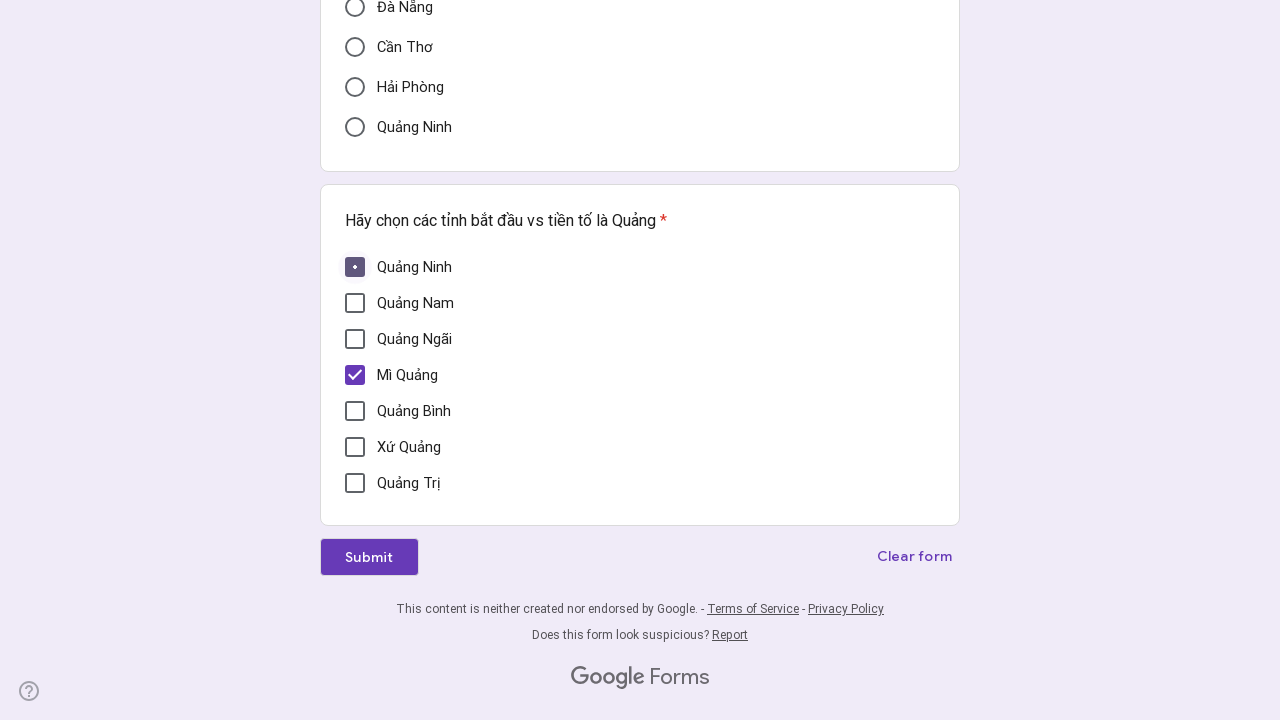

Waited for checkbox at index 0 to be selected
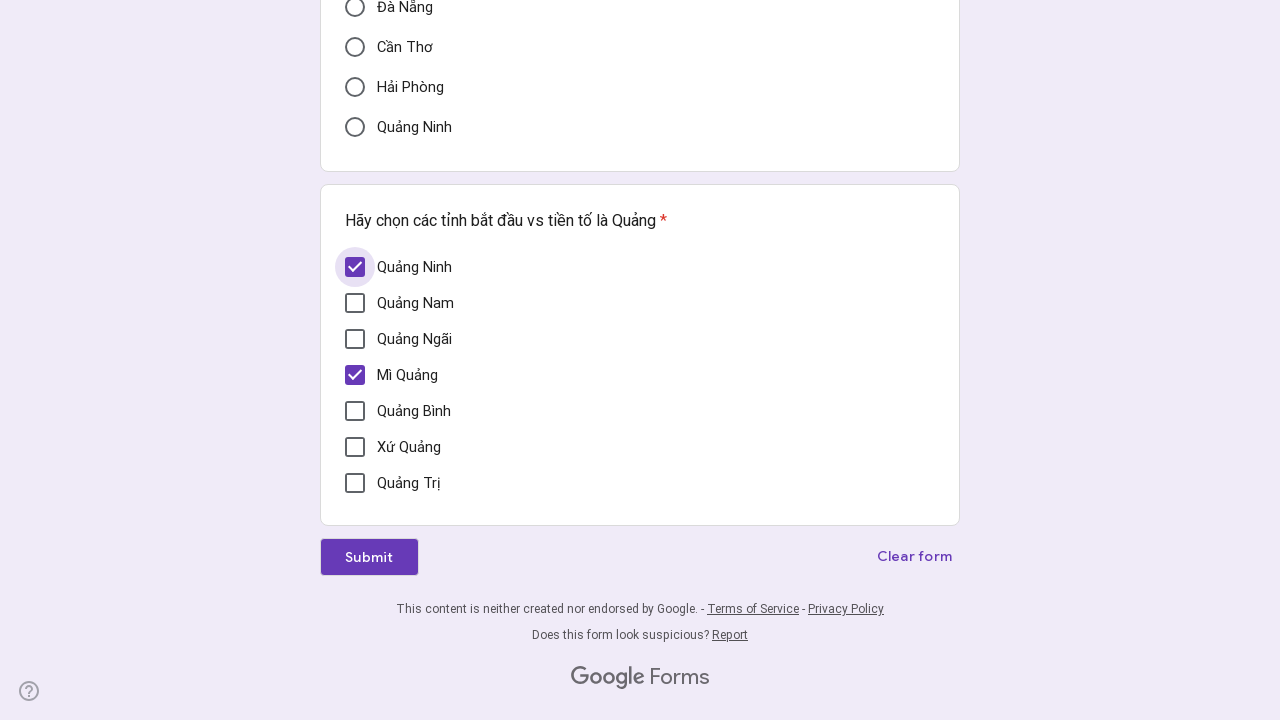

Clicked unchecked checkbox at index 1 at (355, 303) on div[role='checkbox'] >> nth=1
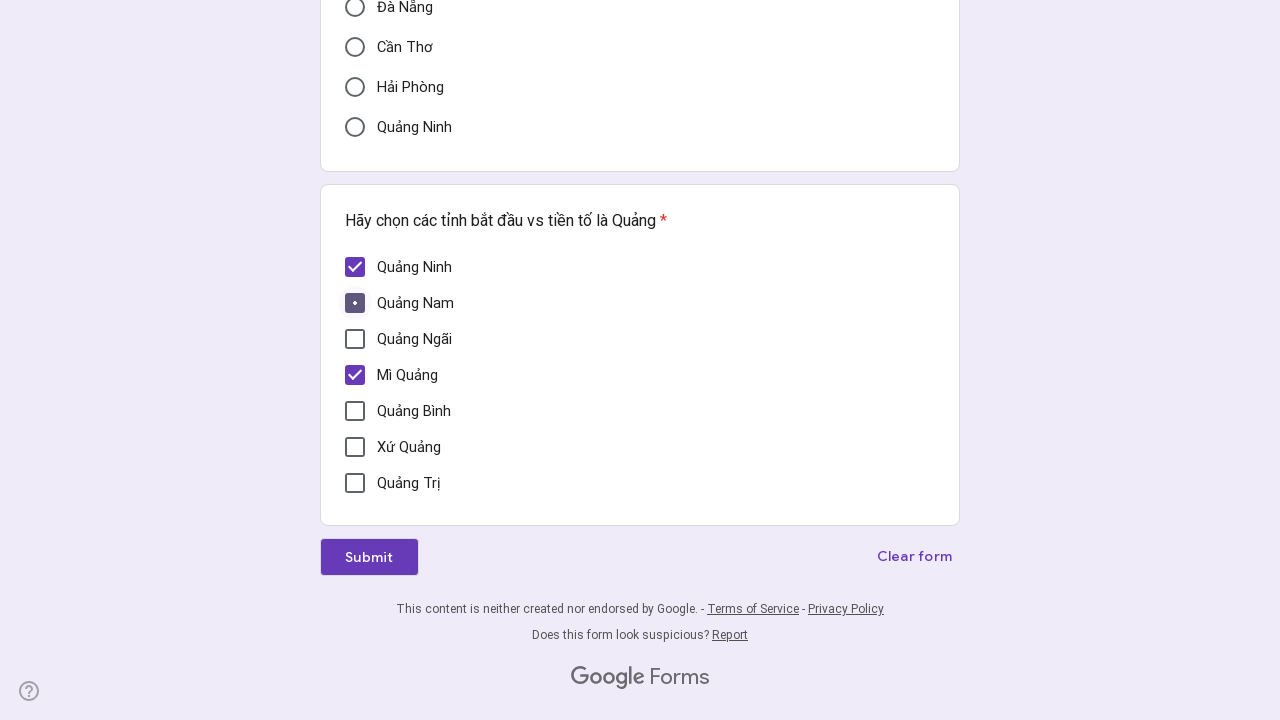

Waited for checkbox at index 1 to be selected
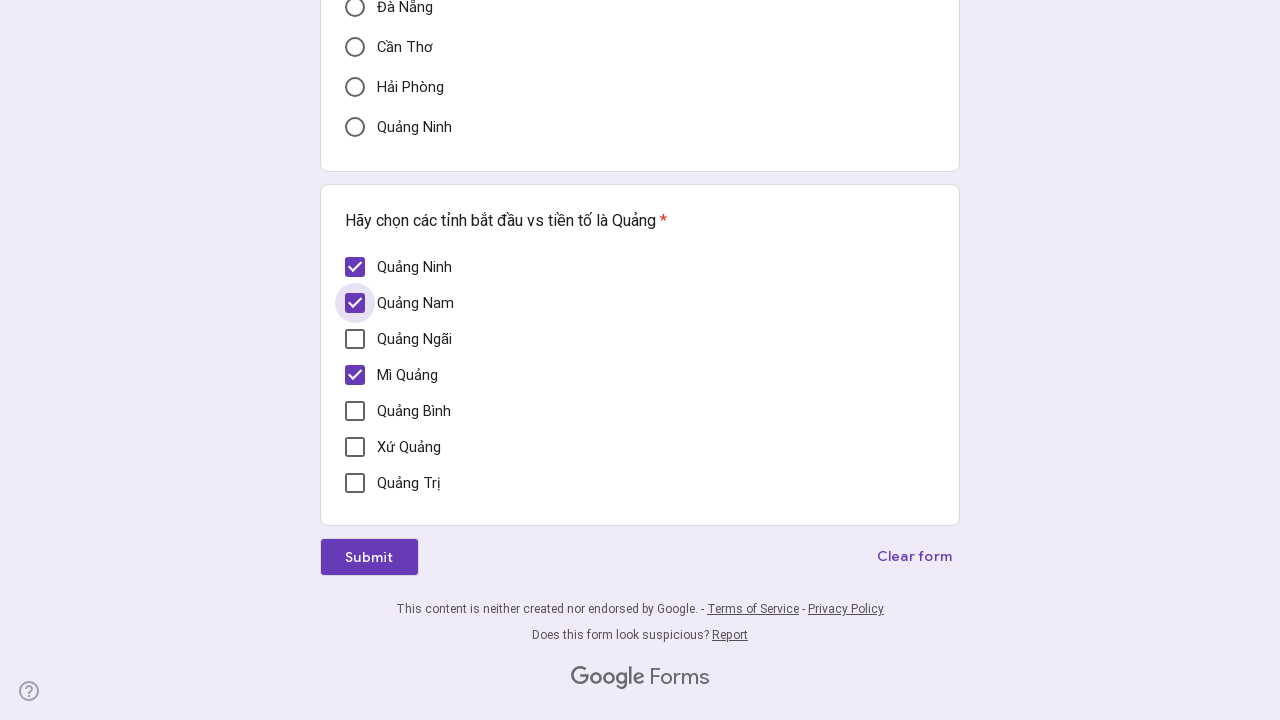

Clicked unchecked checkbox at index 2 at (355, 339) on div[role='checkbox'] >> nth=2
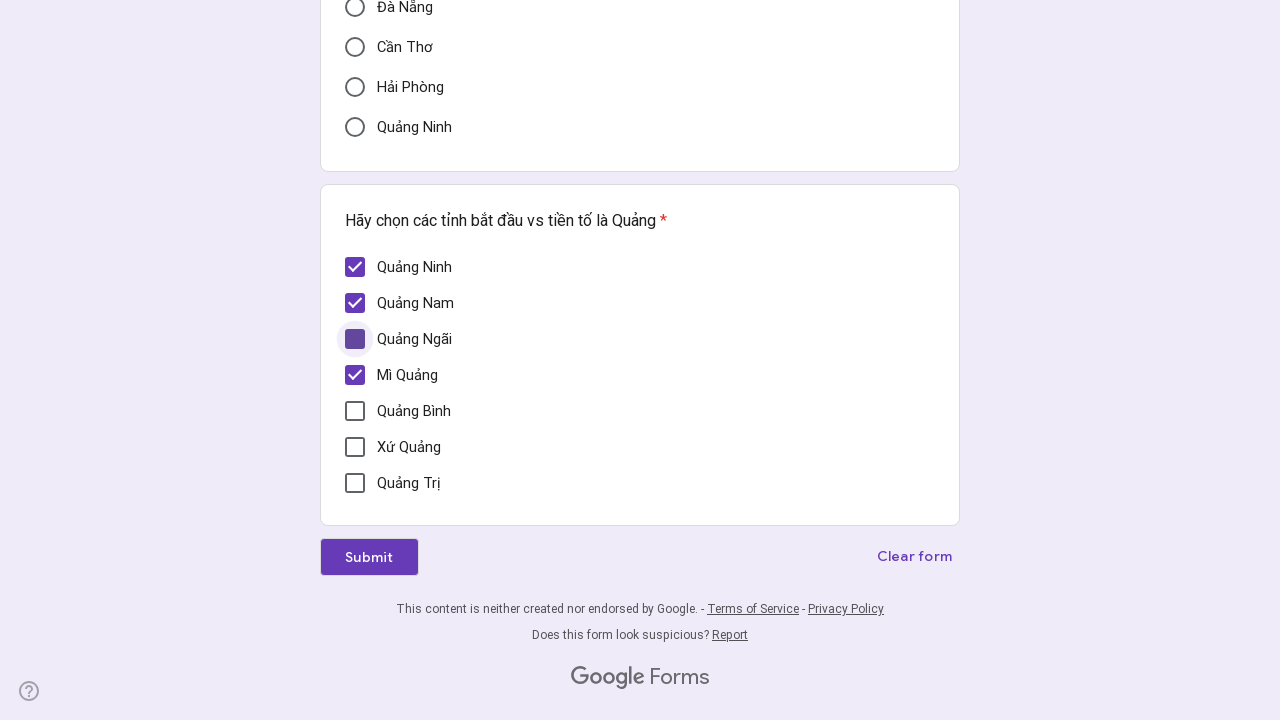

Waited for checkbox at index 2 to be selected
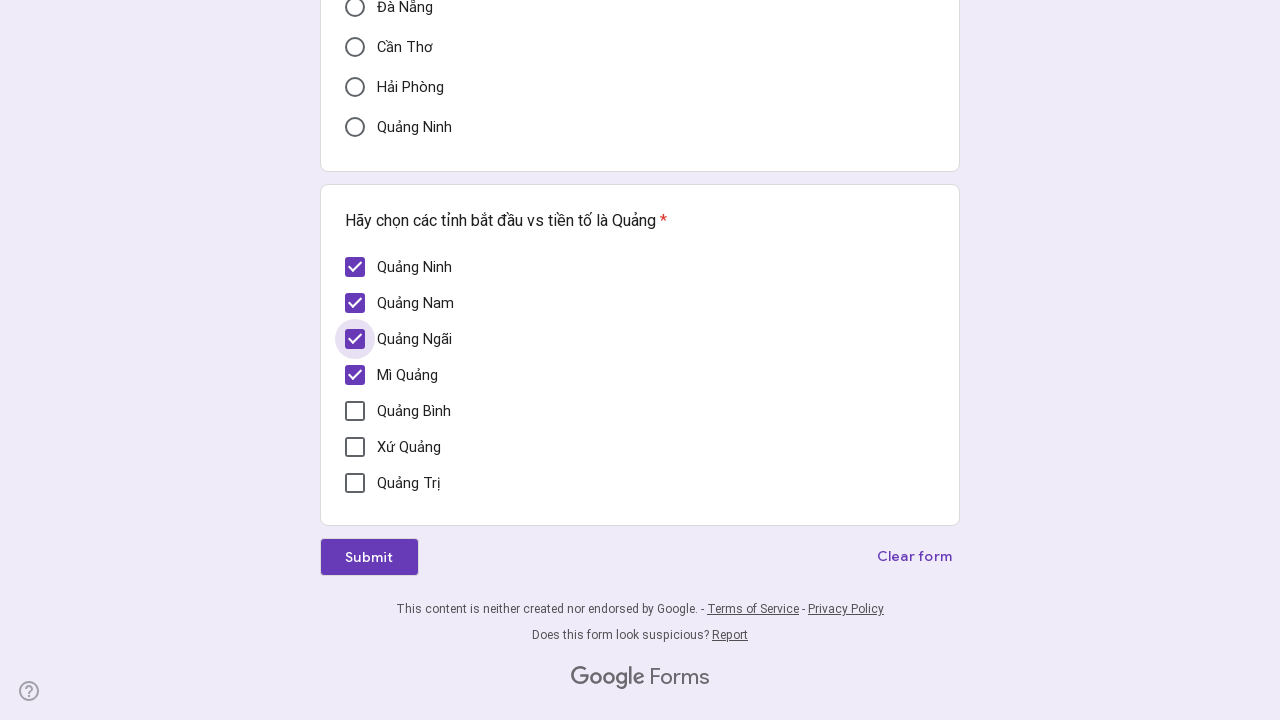

Clicked unchecked checkbox at index 4 at (355, 411) on div[role='checkbox'] >> nth=4
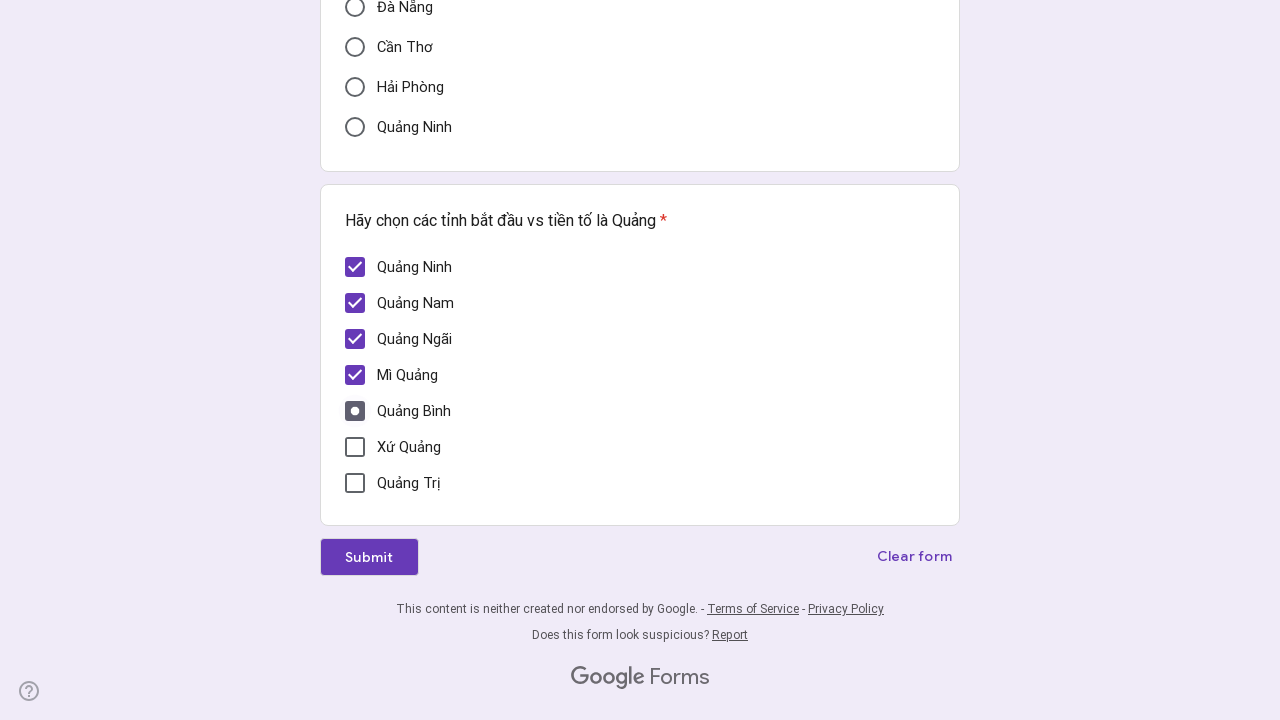

Waited for checkbox at index 4 to be selected
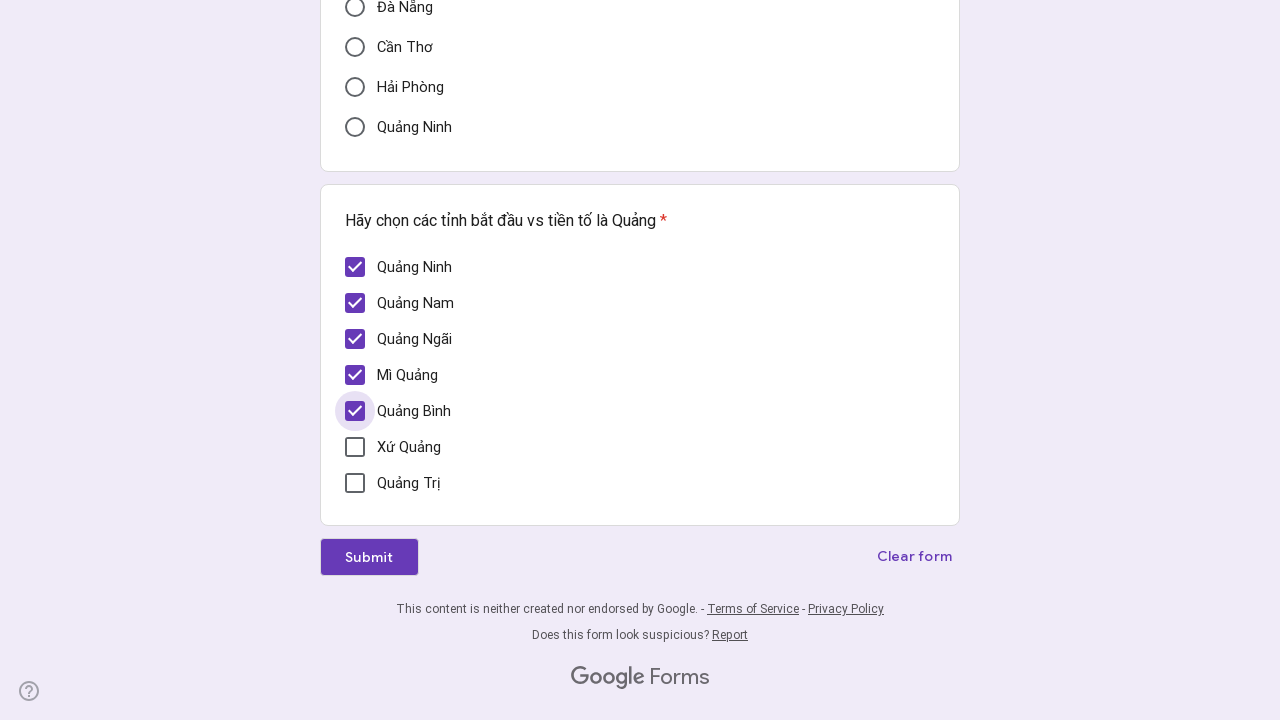

Clicked unchecked checkbox at index 5 at (355, 447) on div[role='checkbox'] >> nth=5
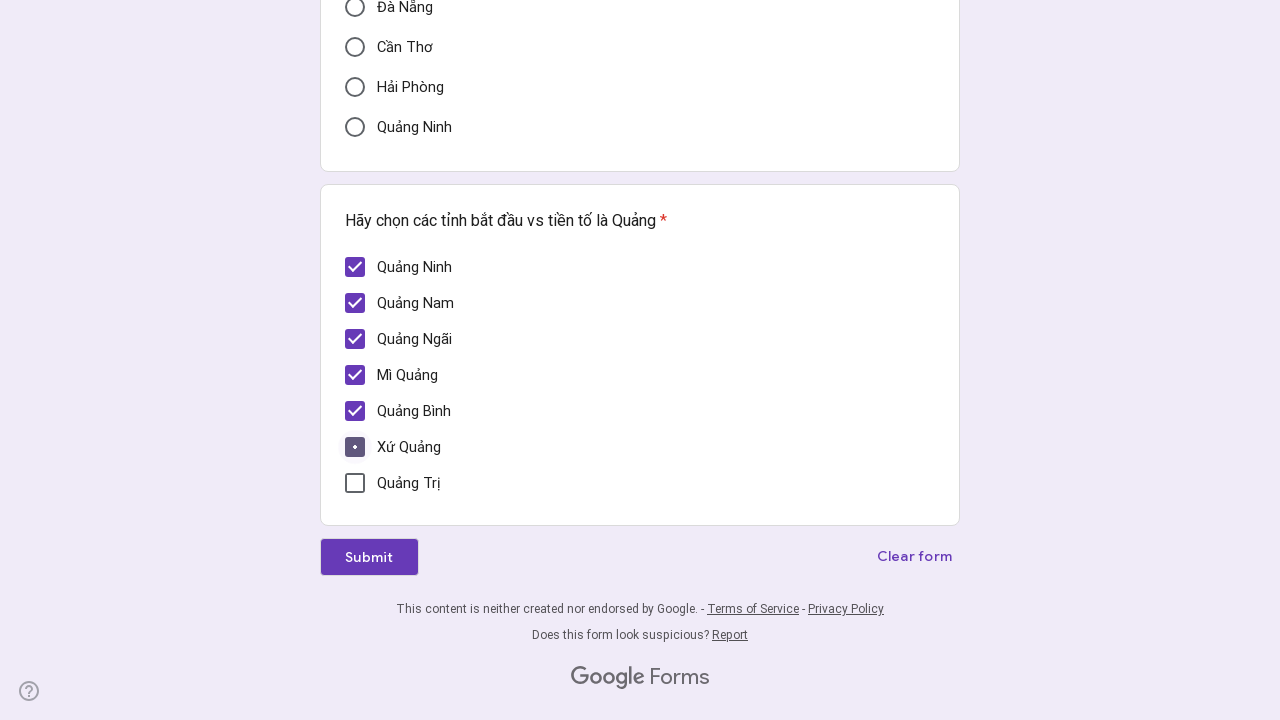

Waited for checkbox at index 5 to be selected
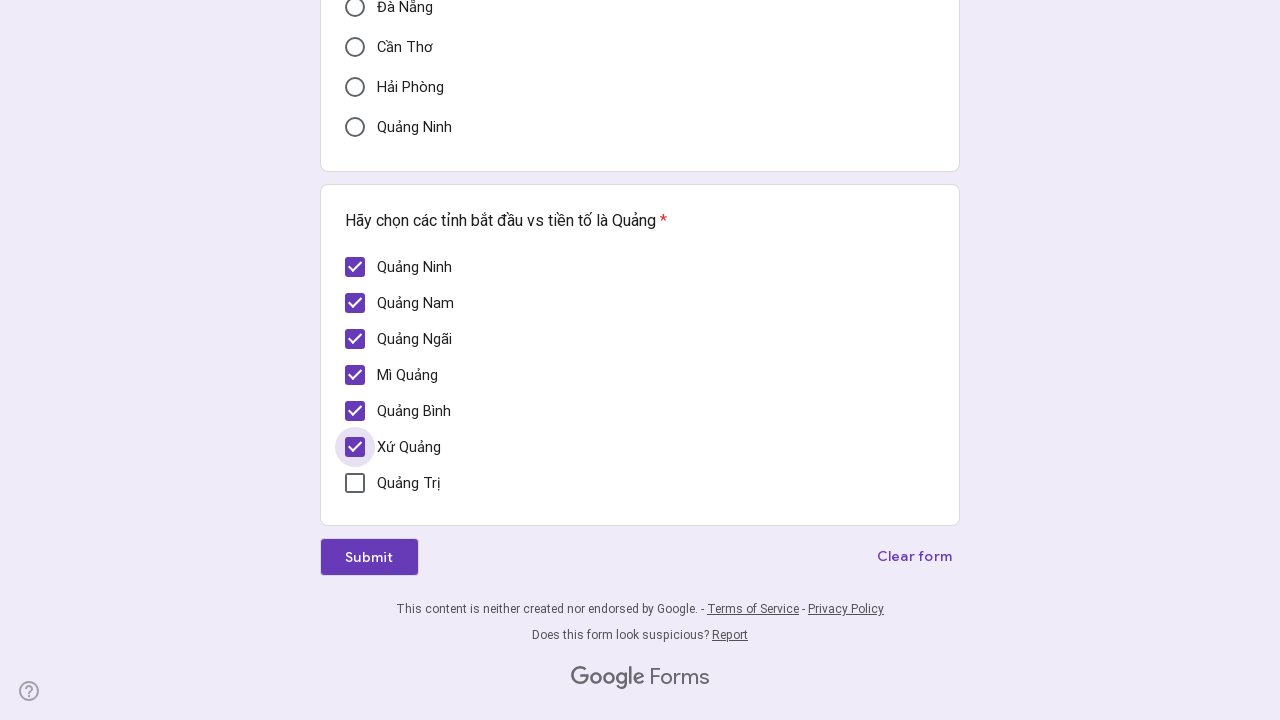

Clicked unchecked checkbox at index 6 at (355, 483) on div[role='checkbox'] >> nth=6
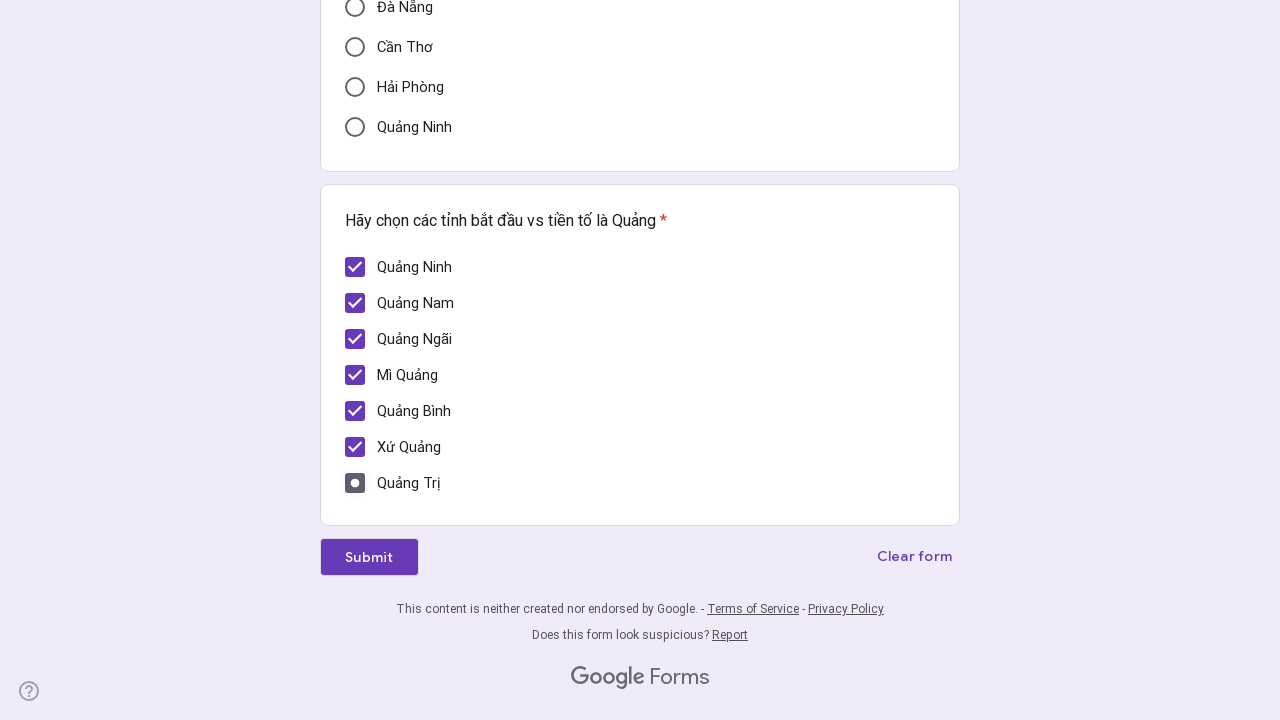

Waited for checkbox at index 6 to be selected
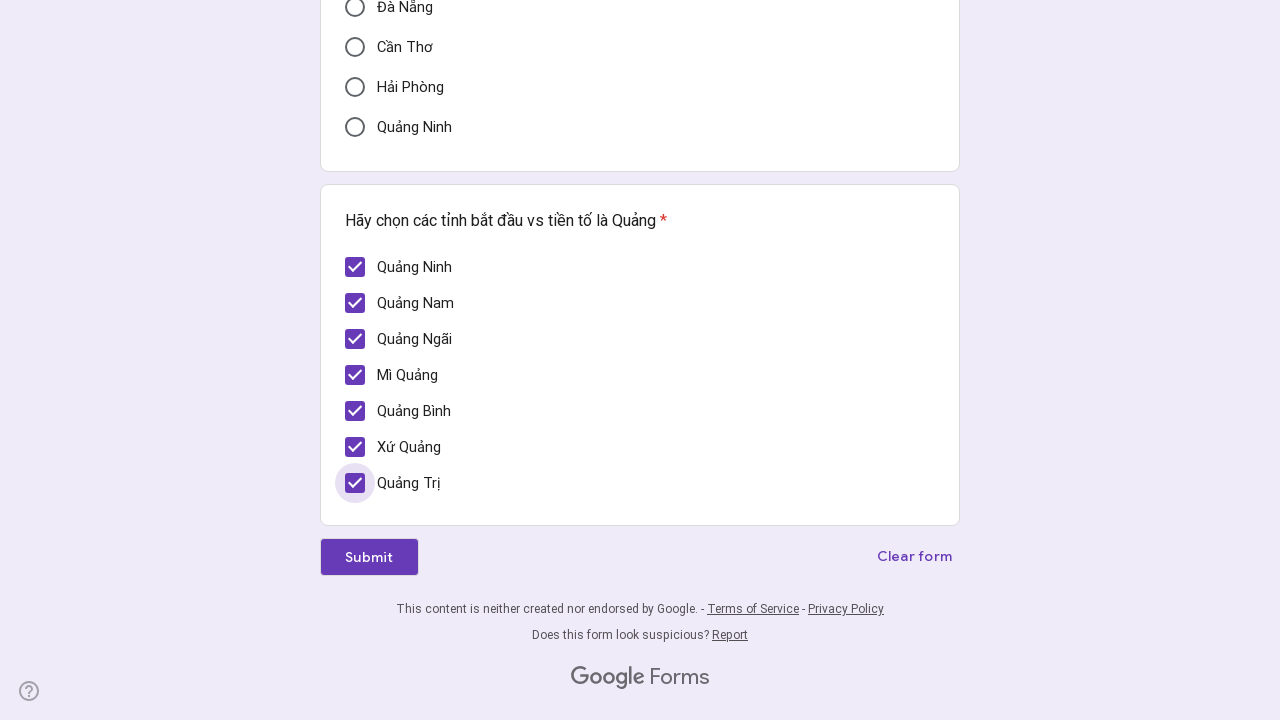

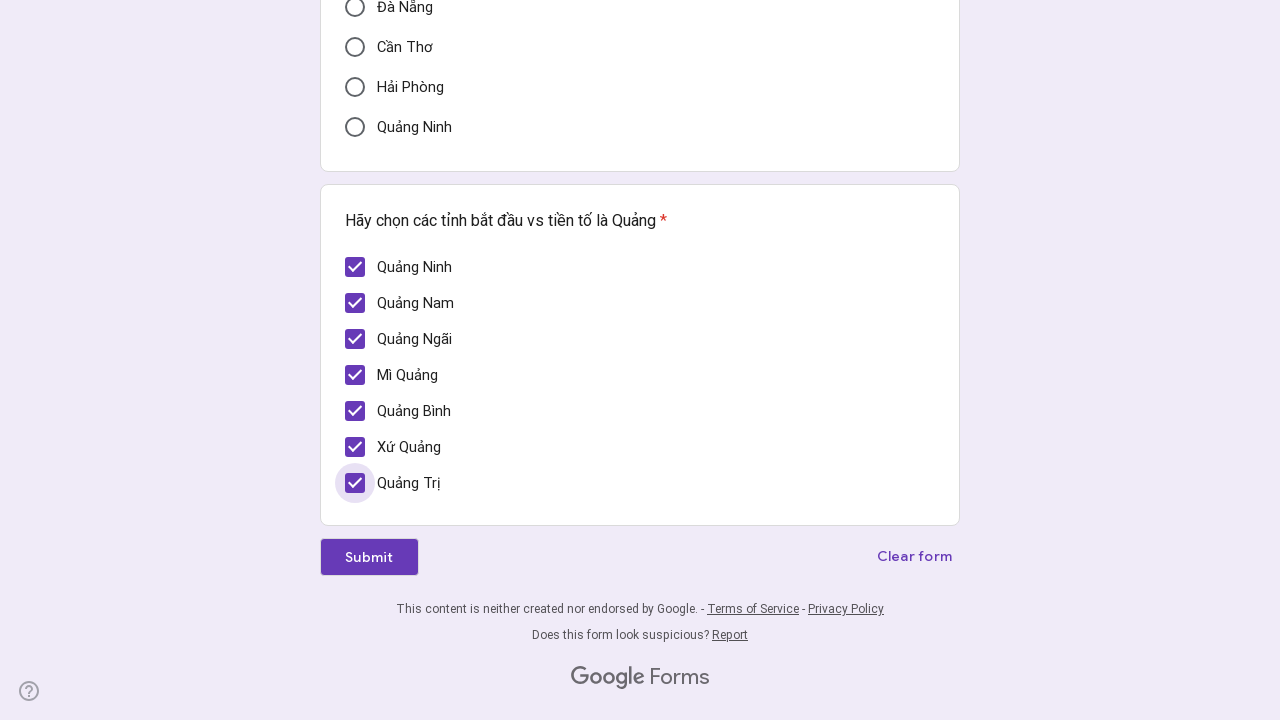